Tests checkbox functionality by finding all checkboxes on the page and clicking those that are not already selected

Starting URL: https://formy-project.herokuapp.com/checkbox

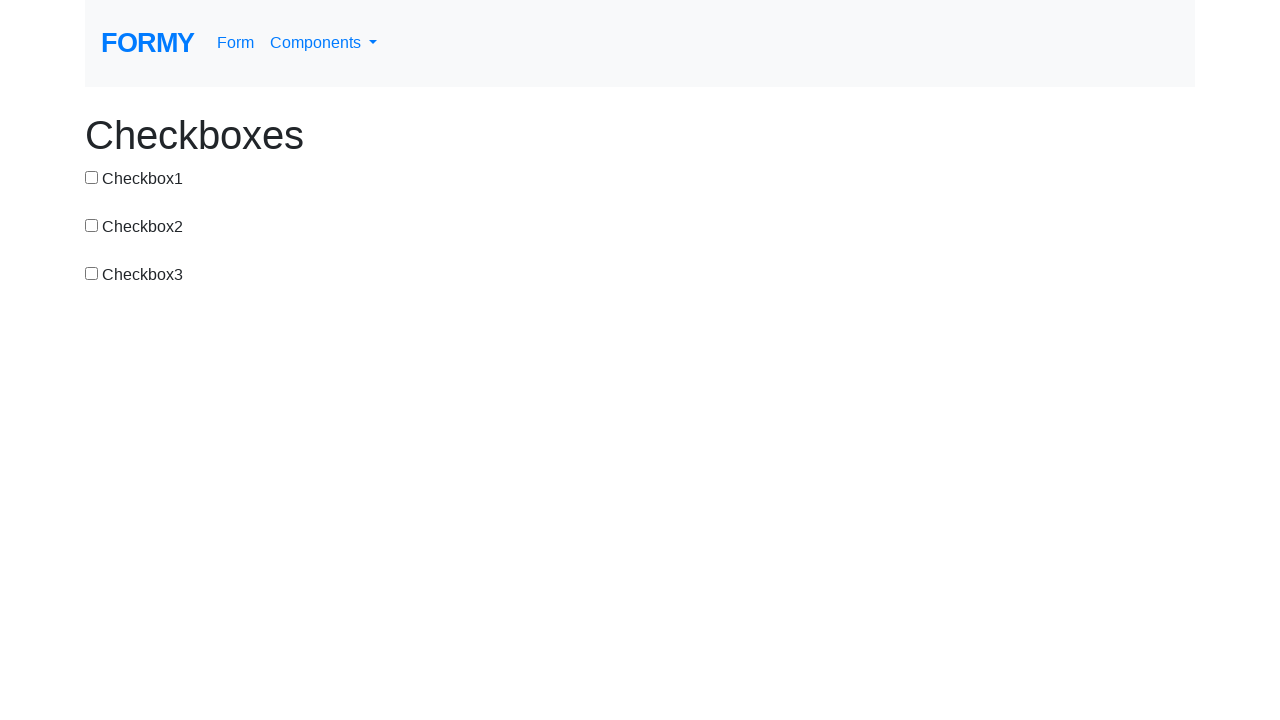

Located all checkboxes on the page
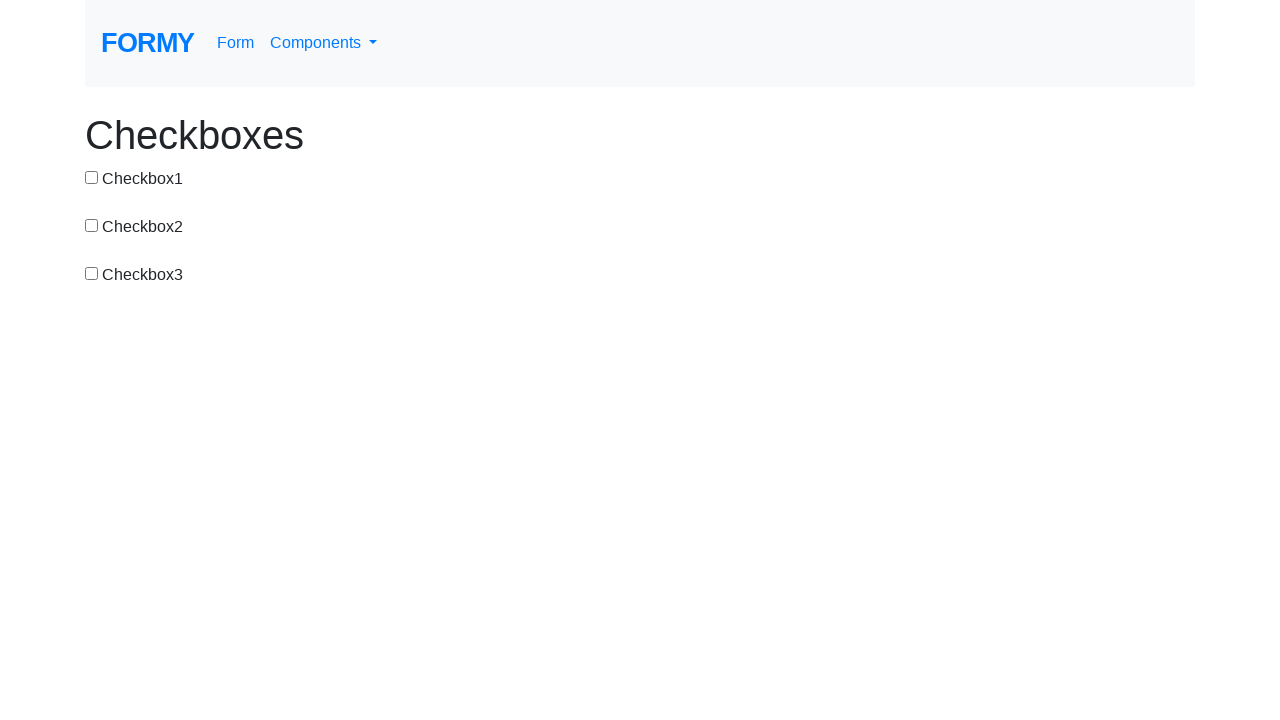

Clicked an unchecked checkbox to select it at (92, 177) on input[type='checkbox'] >> nth=0
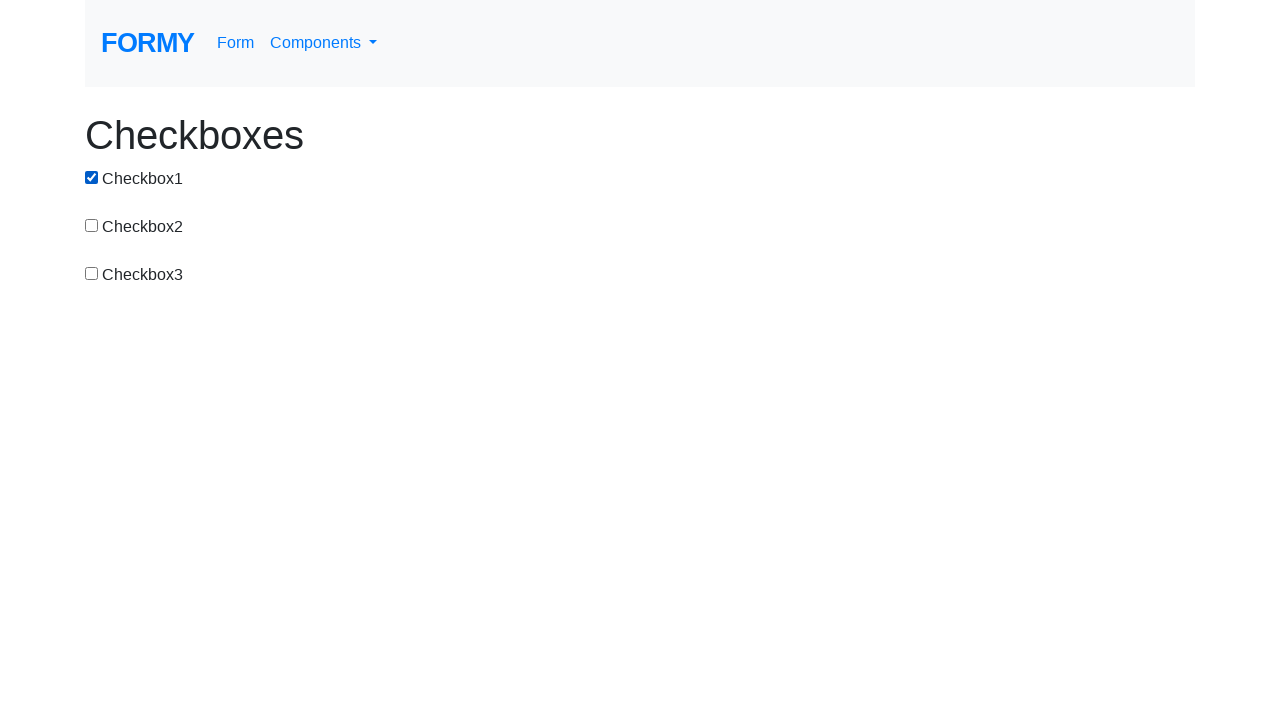

Clicked an unchecked checkbox to select it at (92, 225) on input[type='checkbox'] >> nth=1
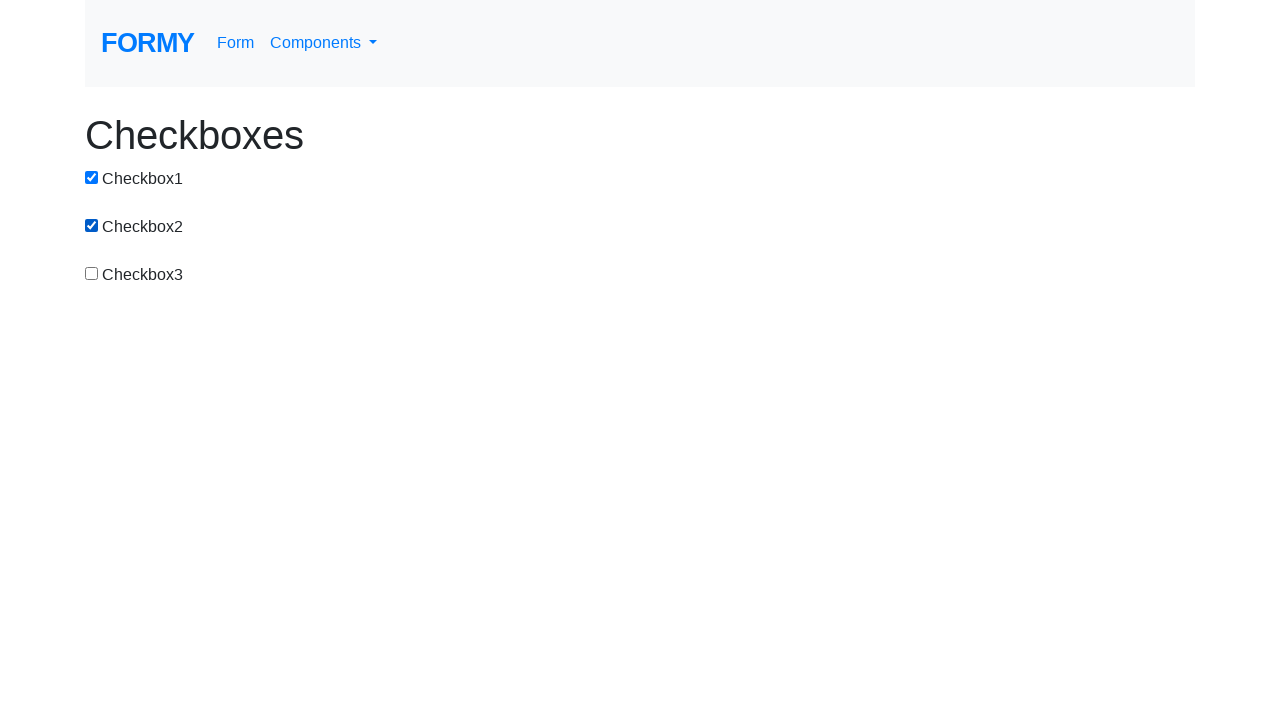

Clicked an unchecked checkbox to select it at (92, 273) on input[type='checkbox'] >> nth=2
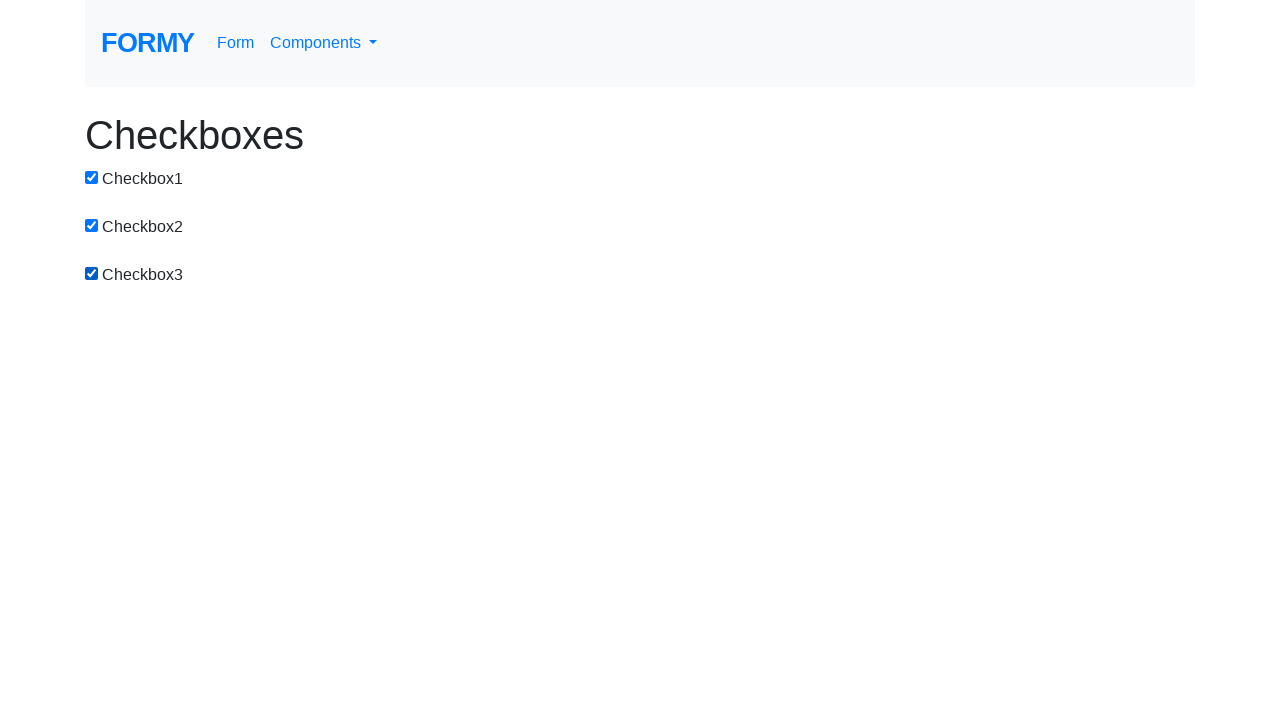

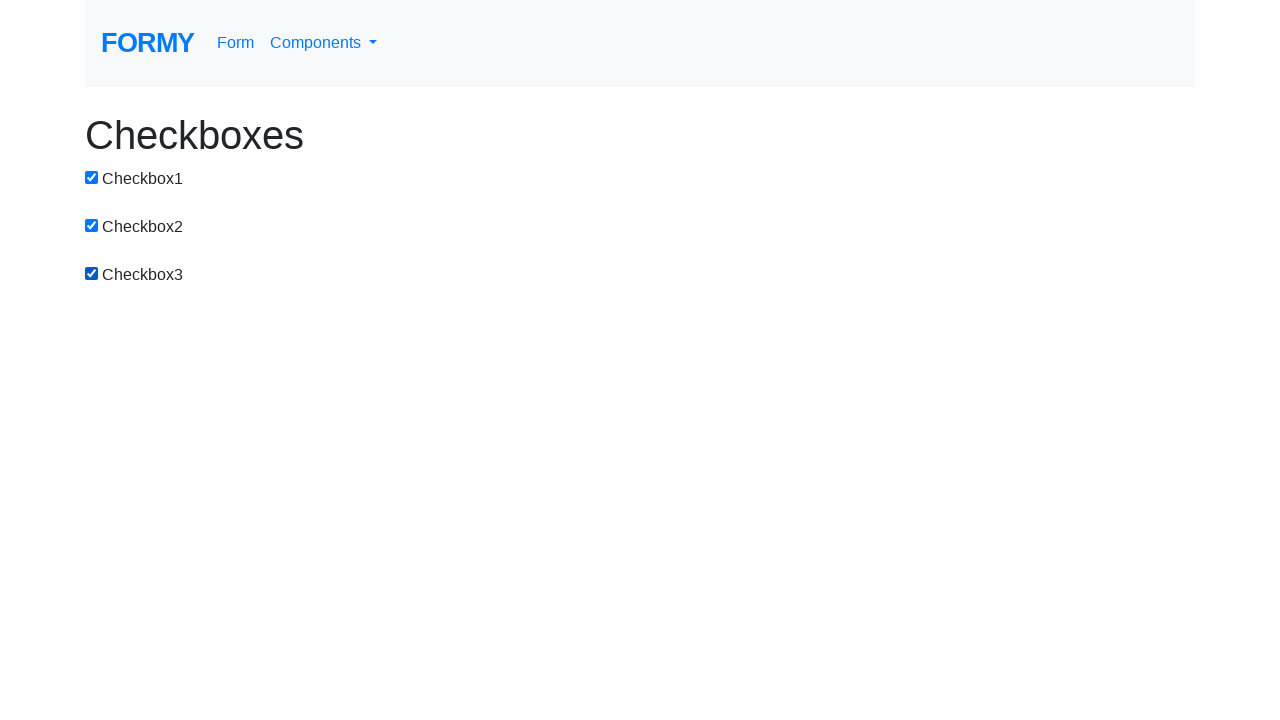